Navigates to the Demoblaze demo e-commerce site and waits for the page to load, verifying elements are present on the page

Starting URL: https://www.demoblaze.com/

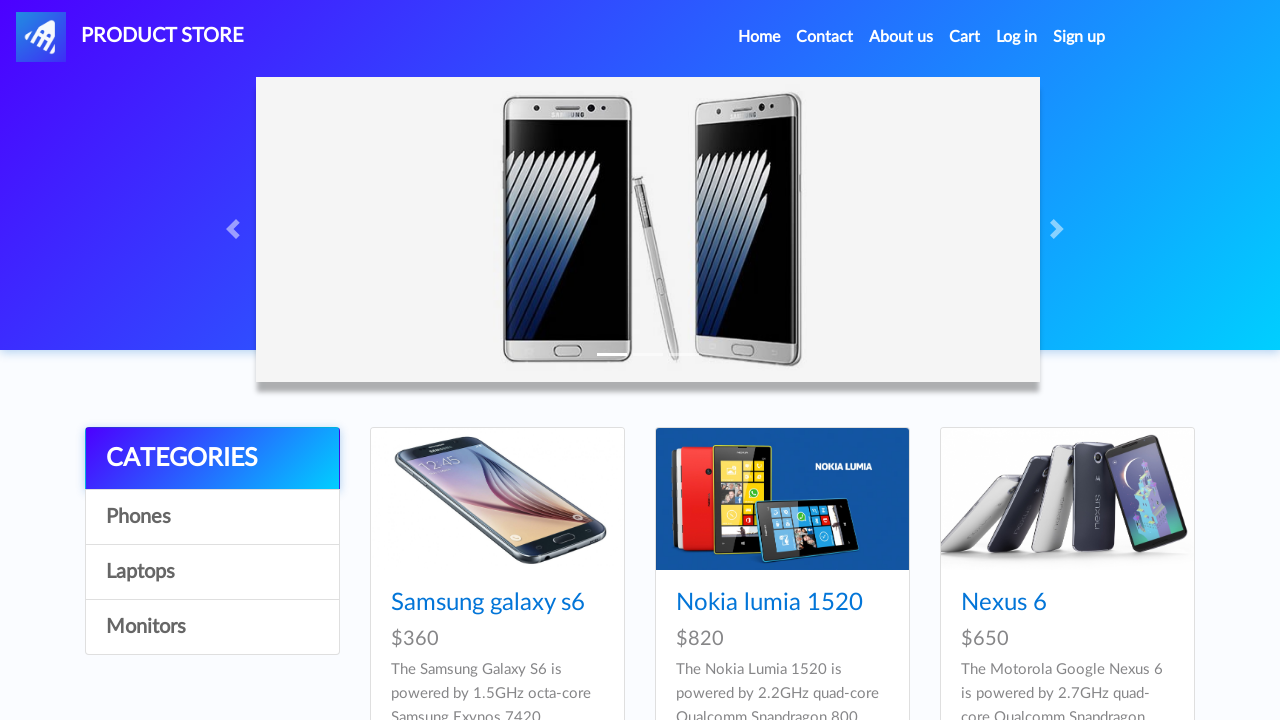

Navigated to Demoblaze e-commerce site
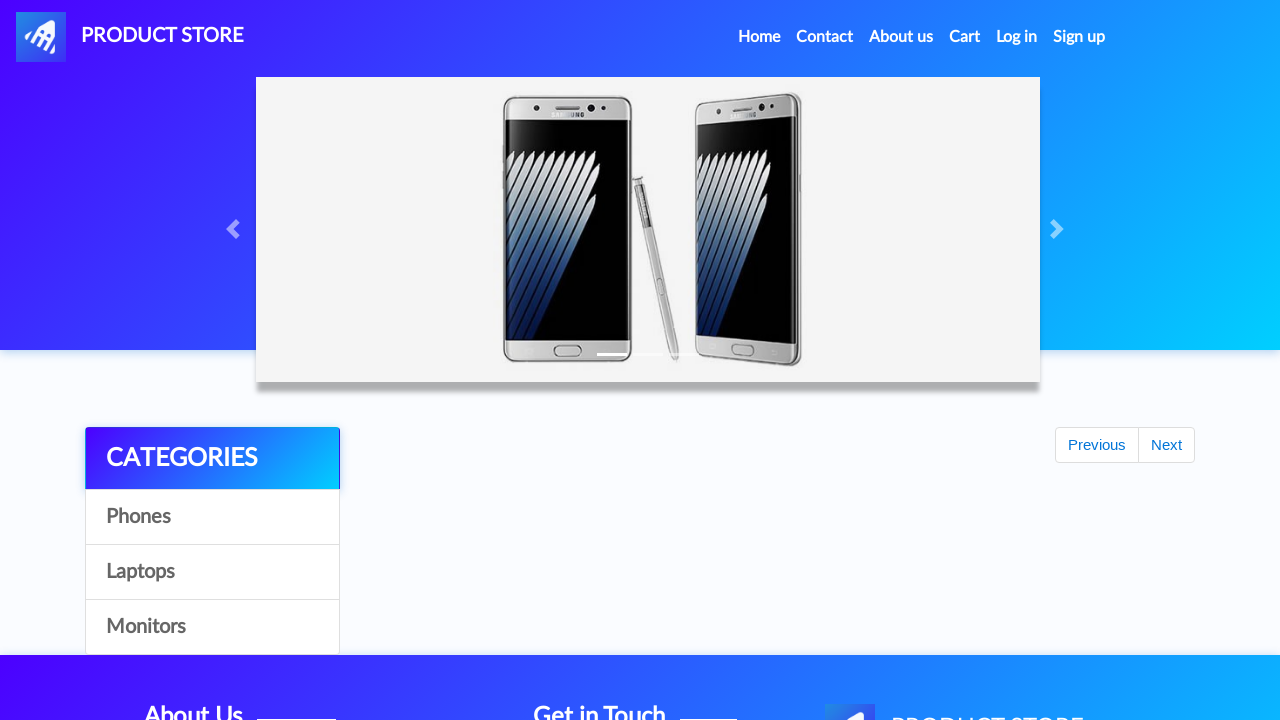

Waited for page to load - navigation links present
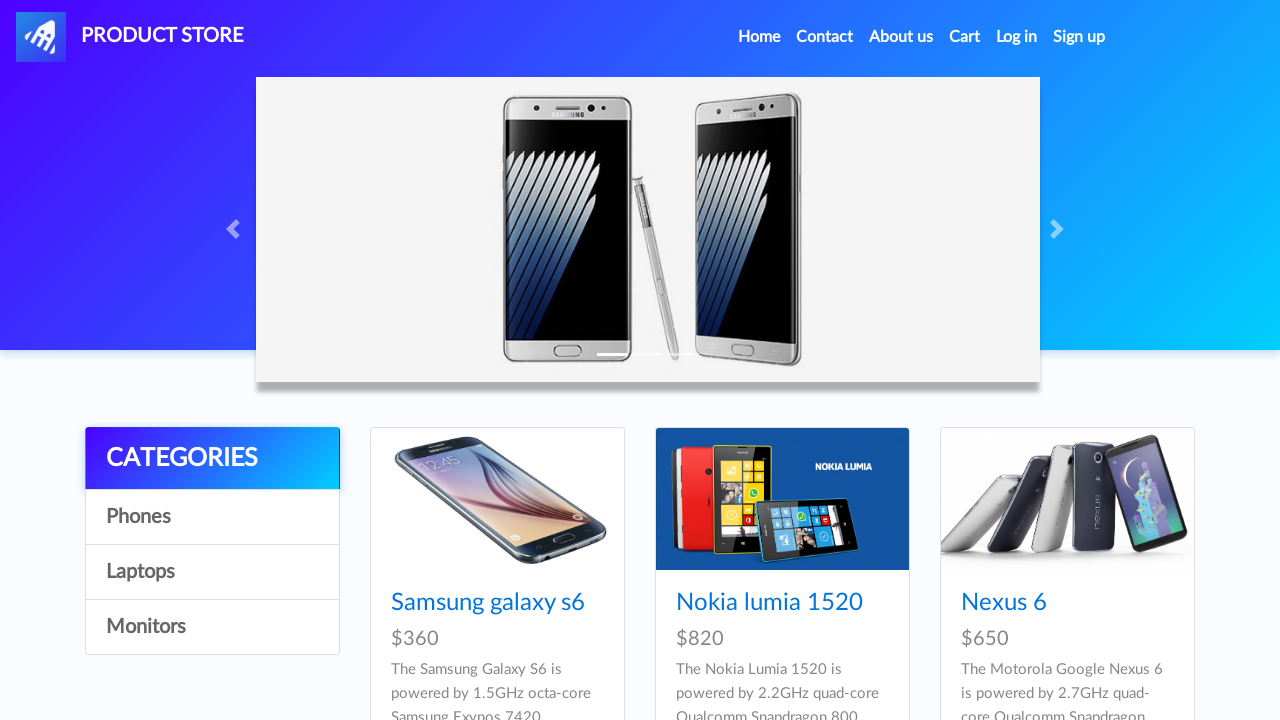

Verified page loaded successfully - found 33 links on the page
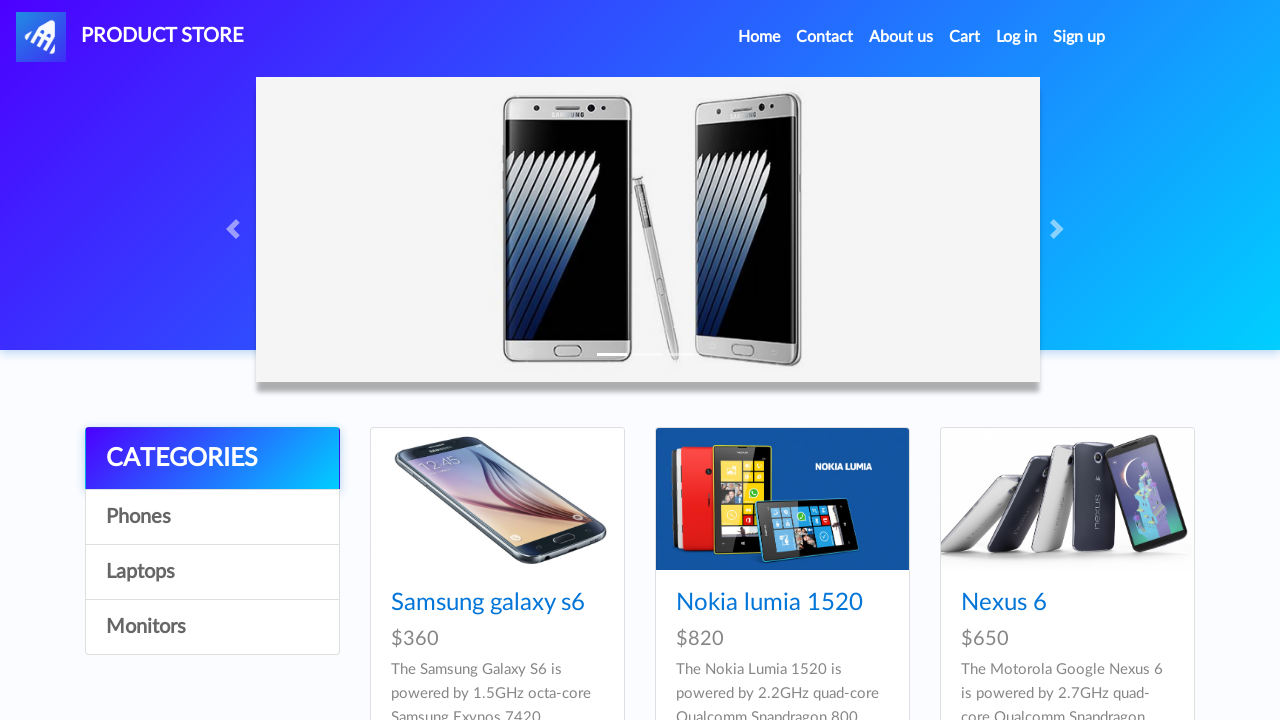

Printed link count to console: 33 total links
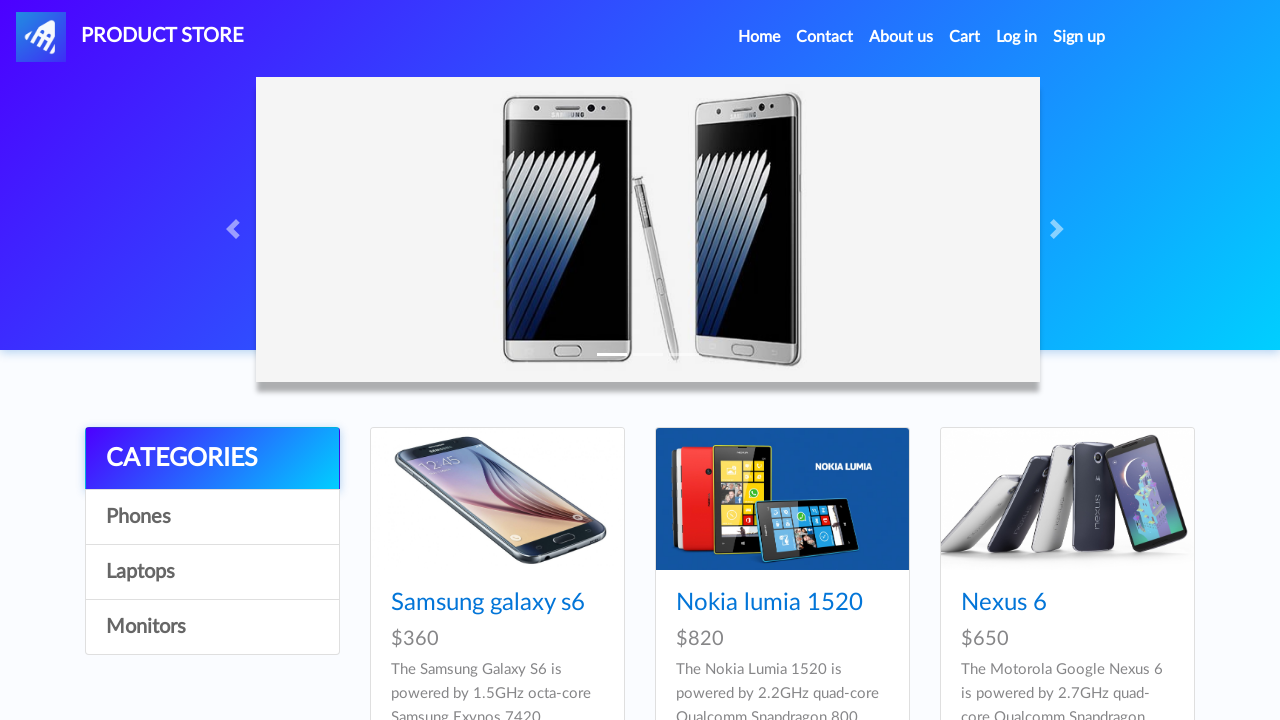

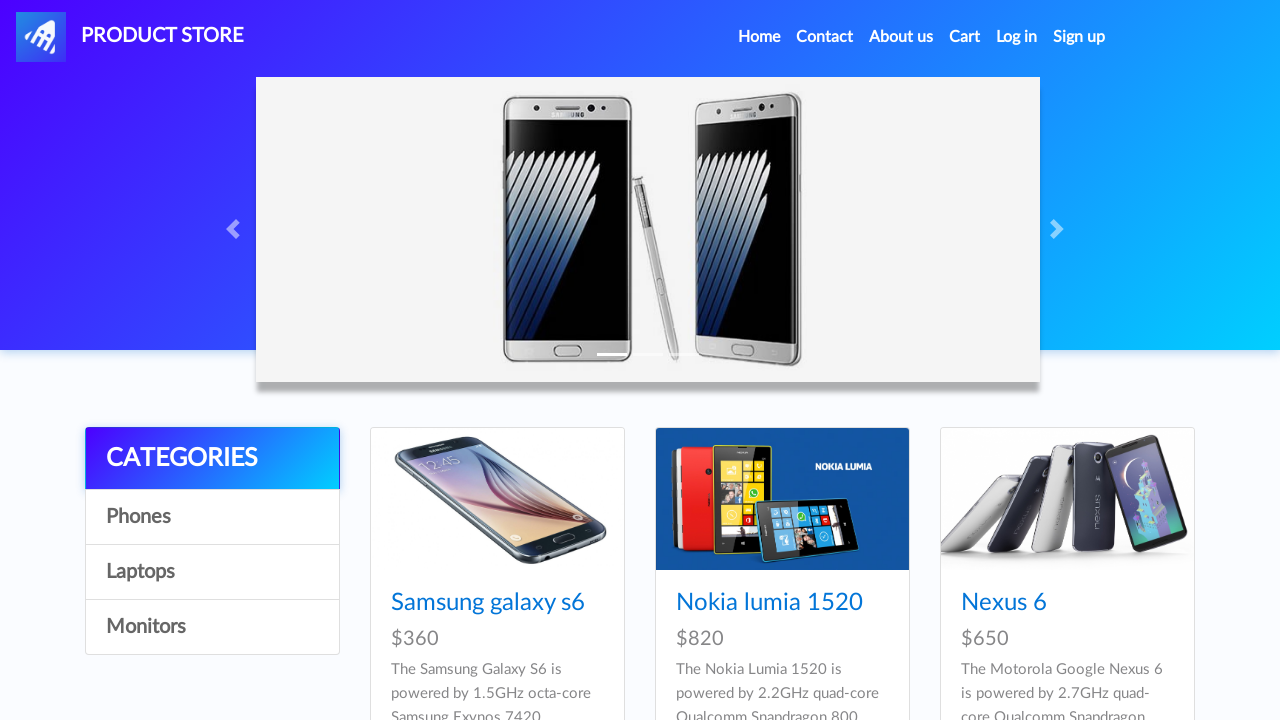